Tests that the search page can be opened directly via URL

Starting URL: https://webdriver.io/search

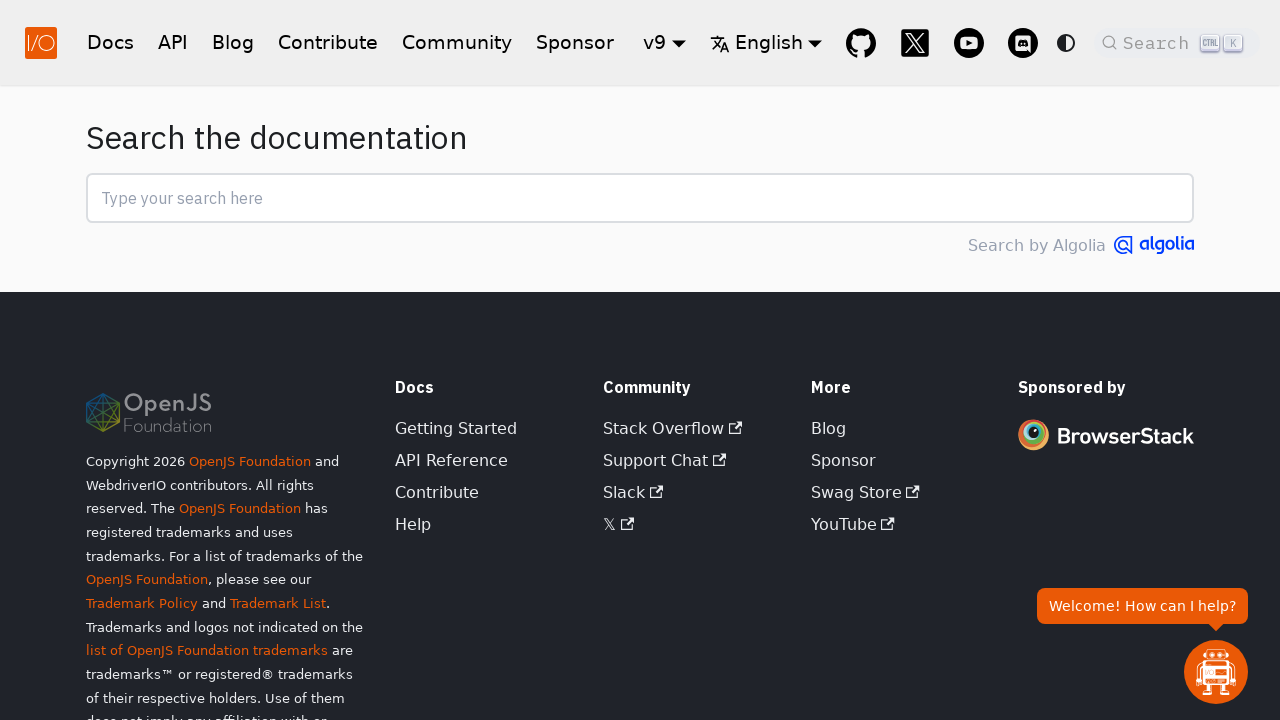

Search page loaded and search input element is visible
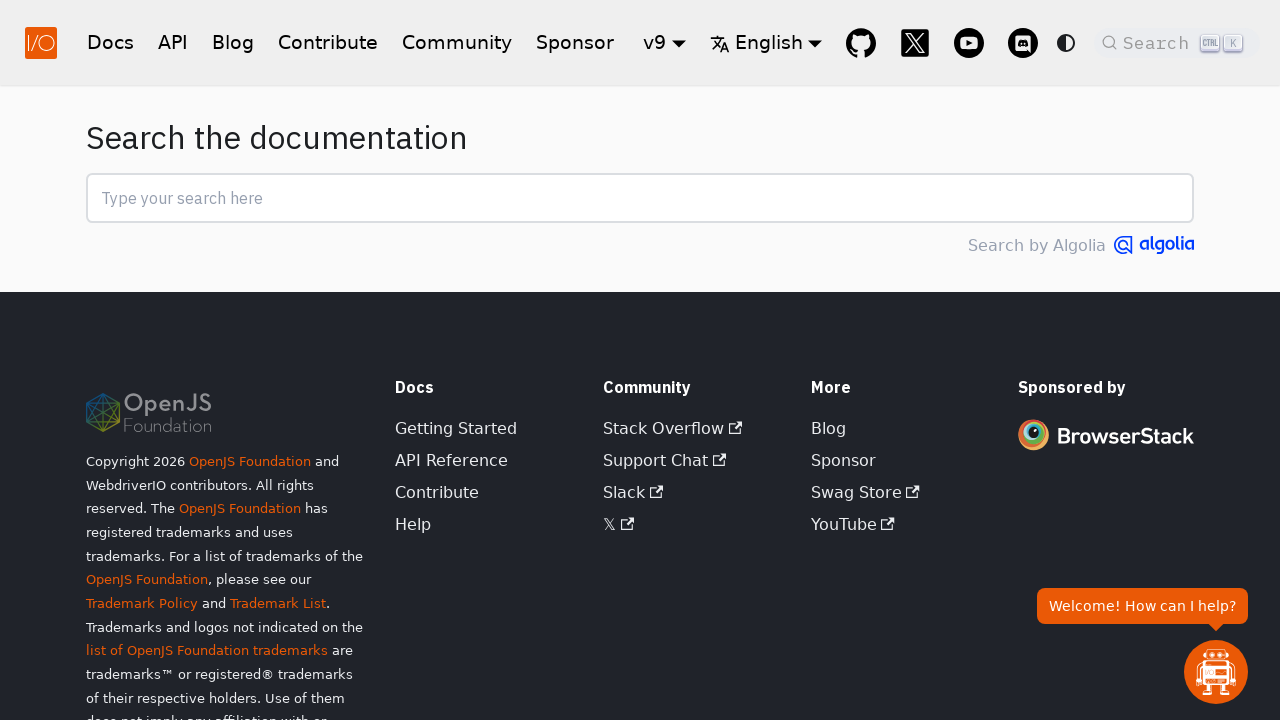

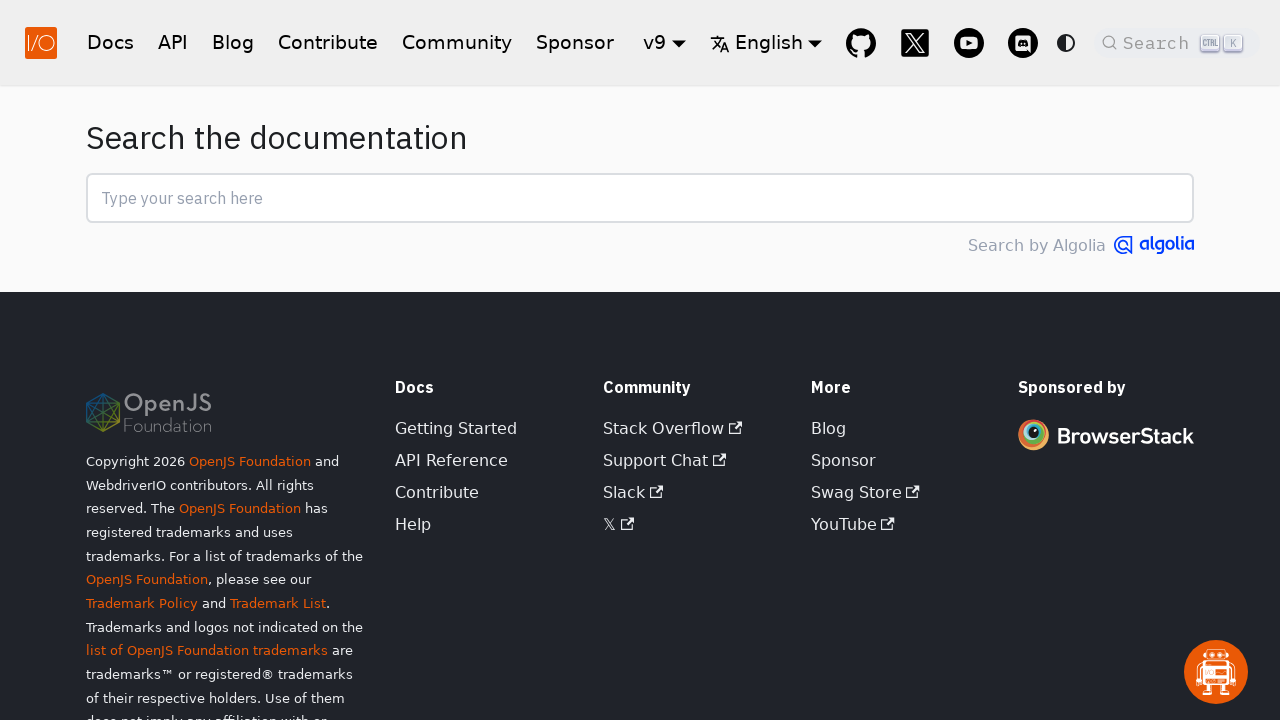